Navigates to RedBus website and performs keyboard navigation actions including scrolling and text selection

Starting URL: https://redbus.in

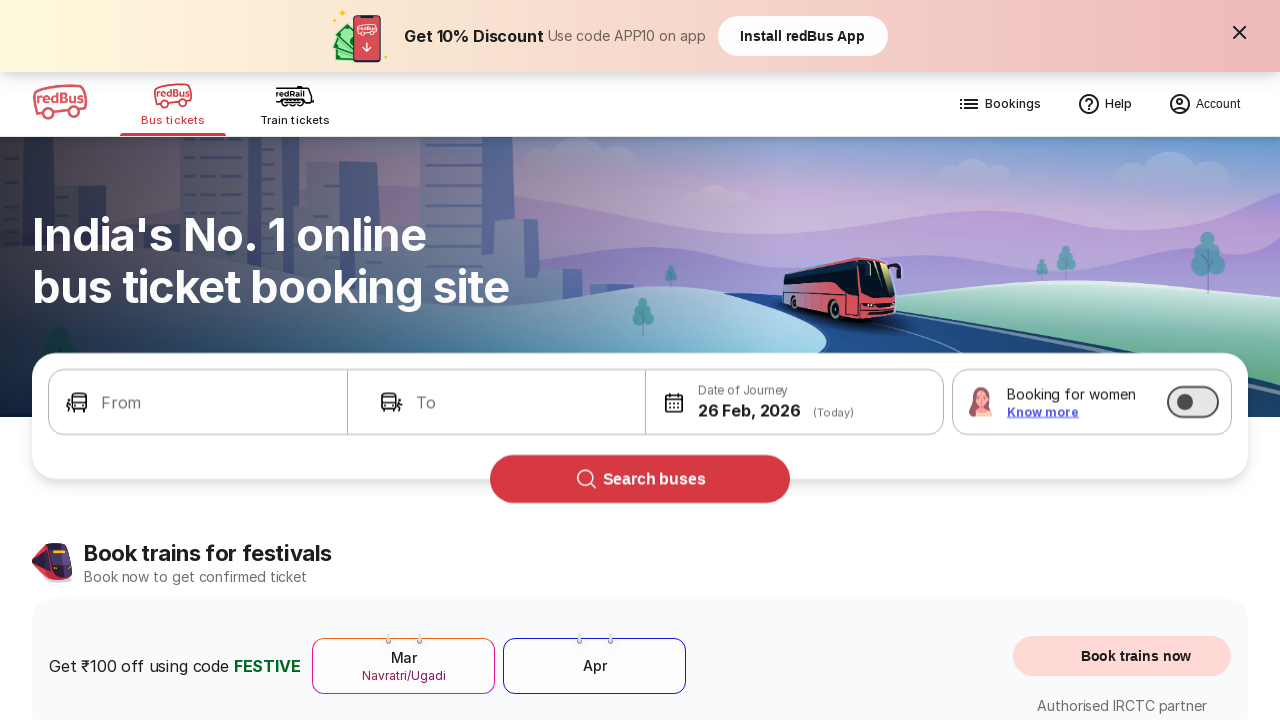

Pressed PageDown to scroll down the page (1st scroll)
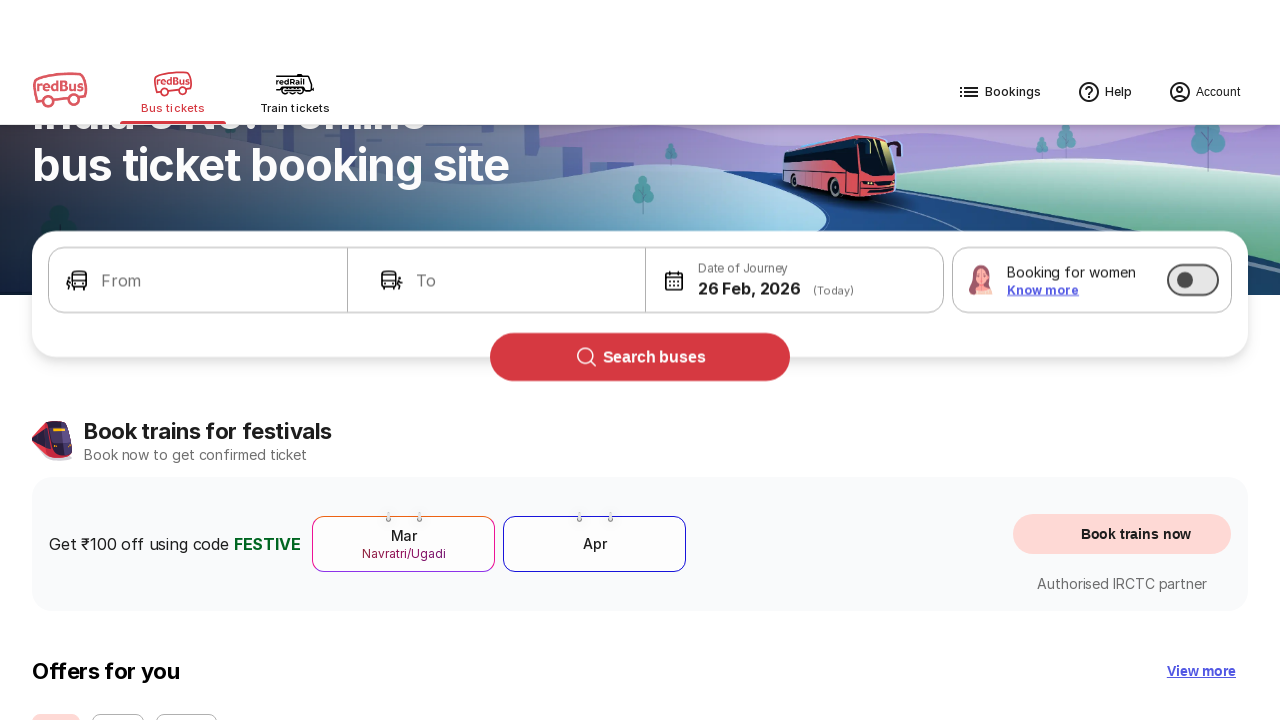

Pressed PageDown to scroll down the page (2nd scroll)
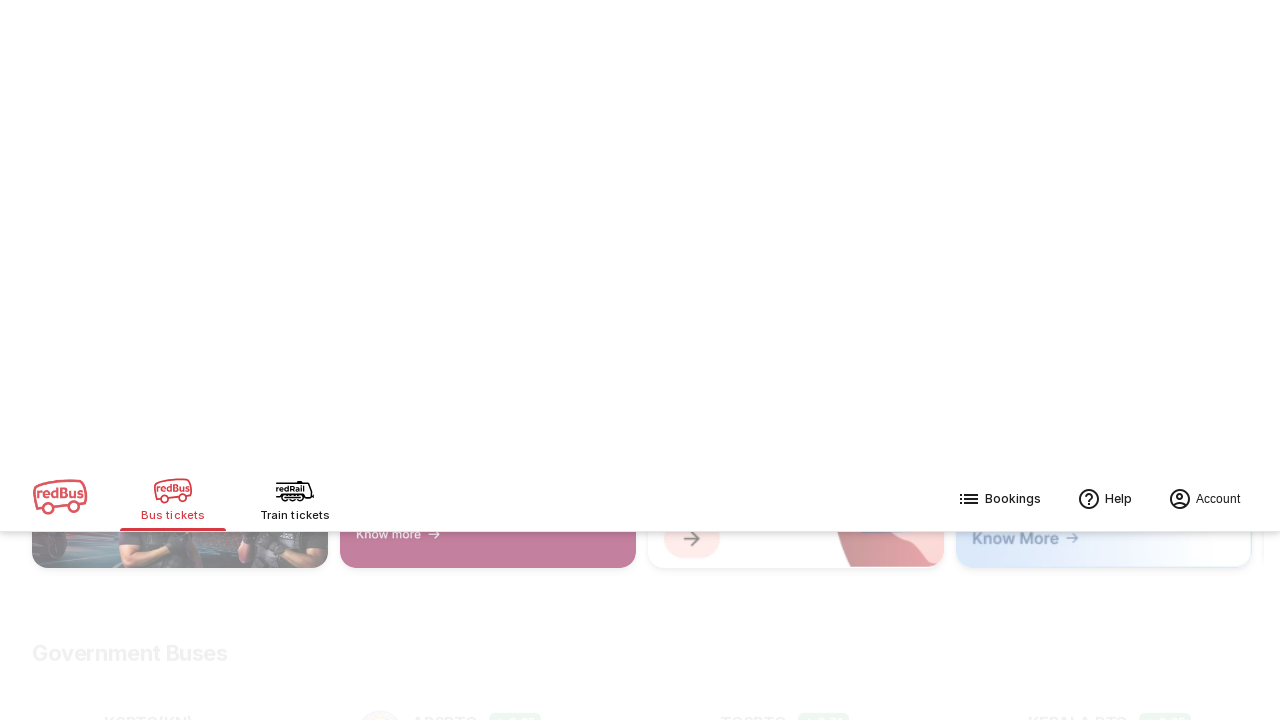

Pressed PageDown to scroll down the page (3rd scroll)
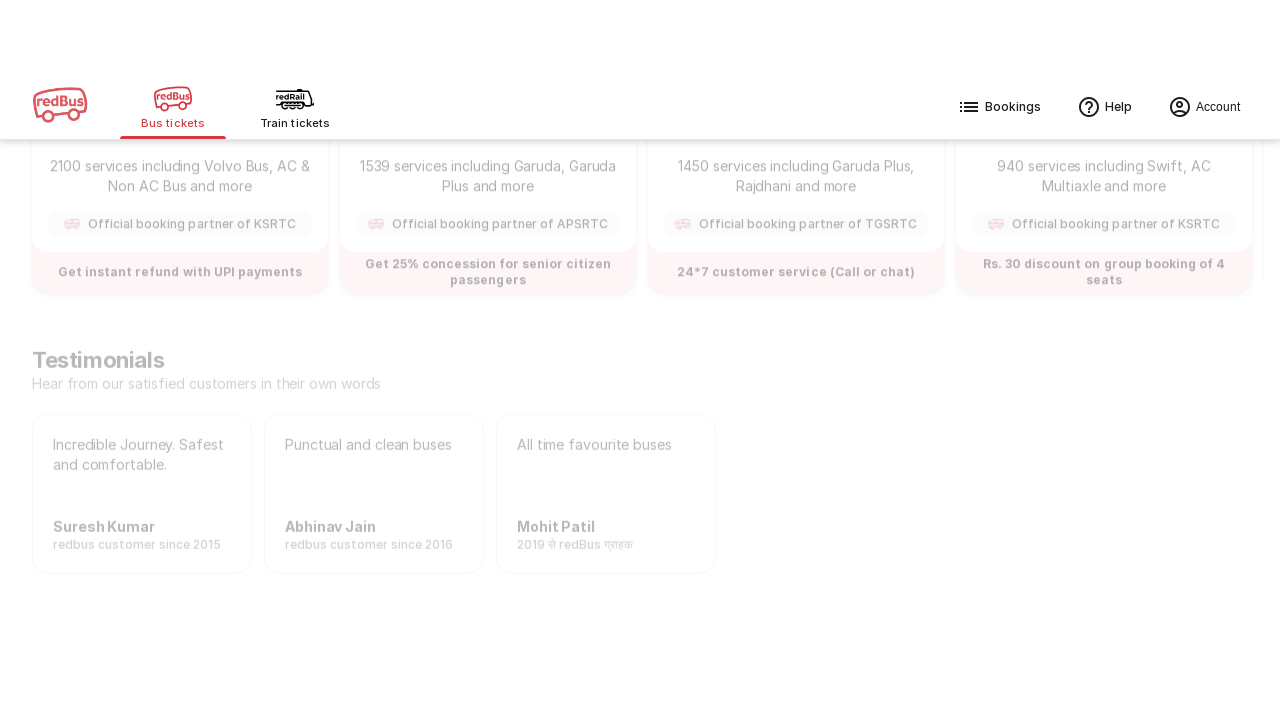

Pressed Control+A to select all content on the page
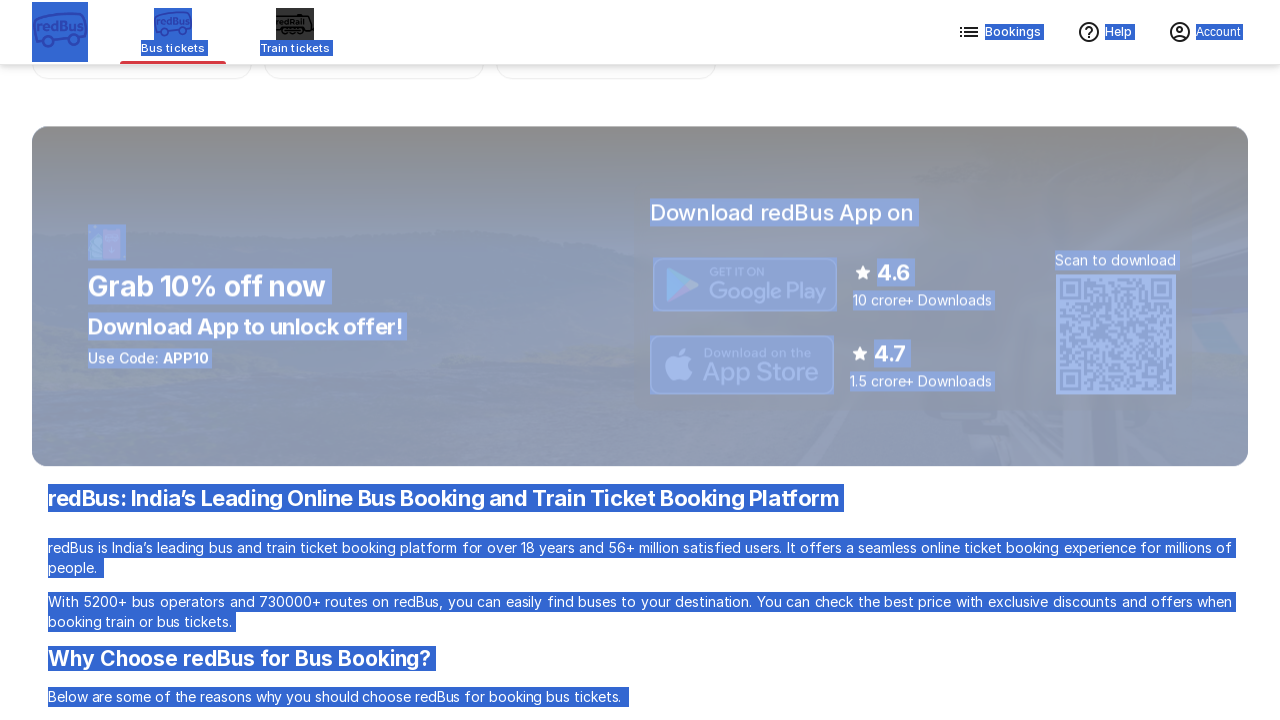

Pressed Control+Home to navigate to top of the page
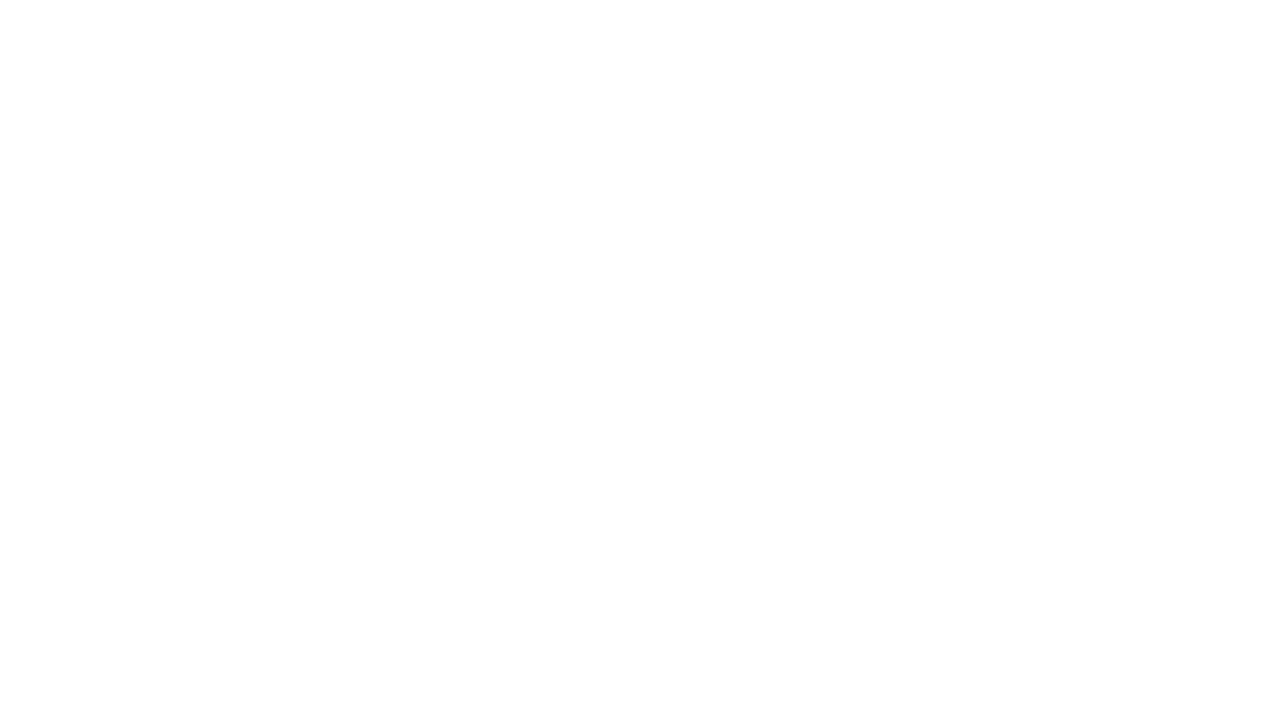

Waited 7000ms for actions to complete
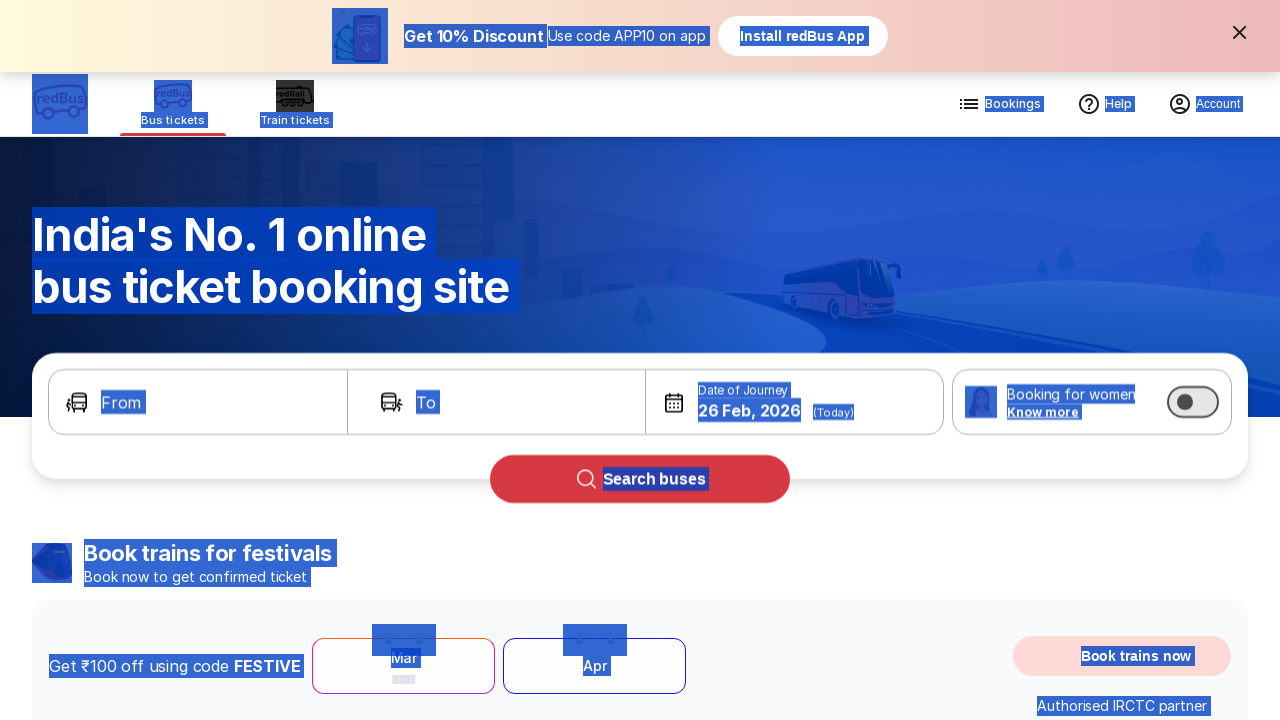

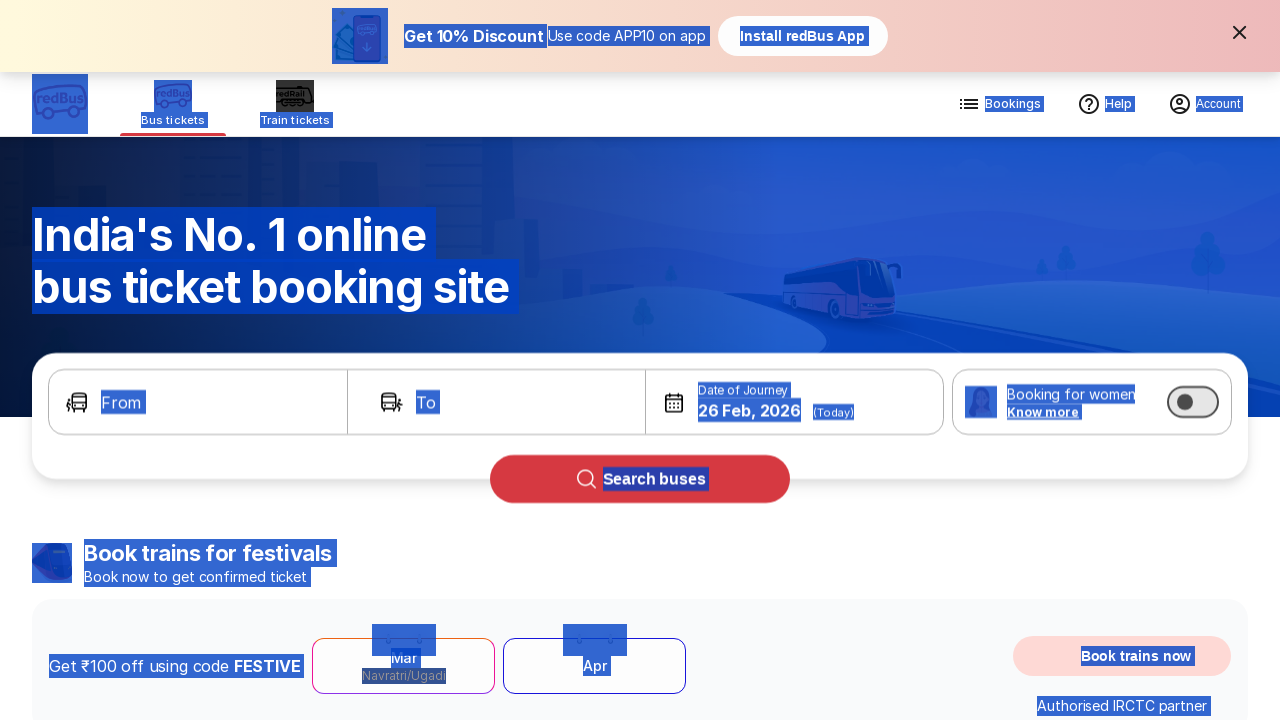